Tests JavaScript alert handling by interacting with confirm dialogs, accepting and dismissing them

Starting URL: https://v1.training-support.net/selenium/javascript-alerts

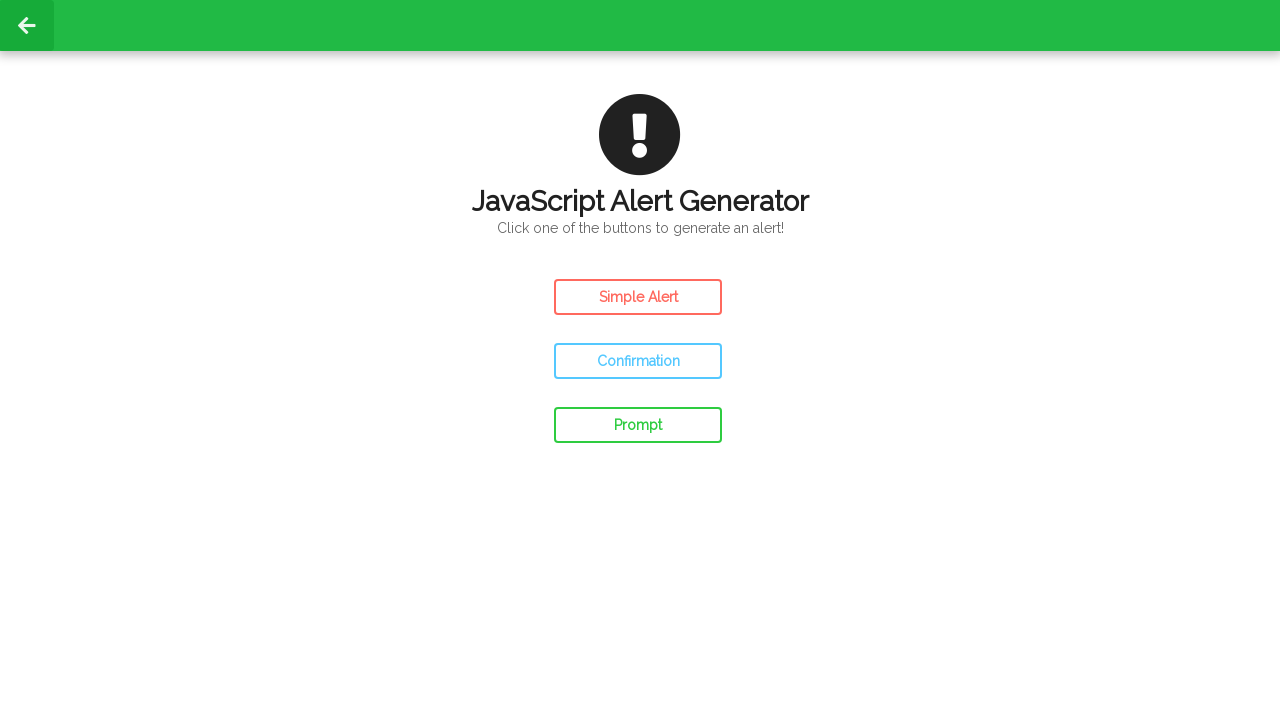

Clicked confirm button to open first alert dialog at (638, 361) on #confirm
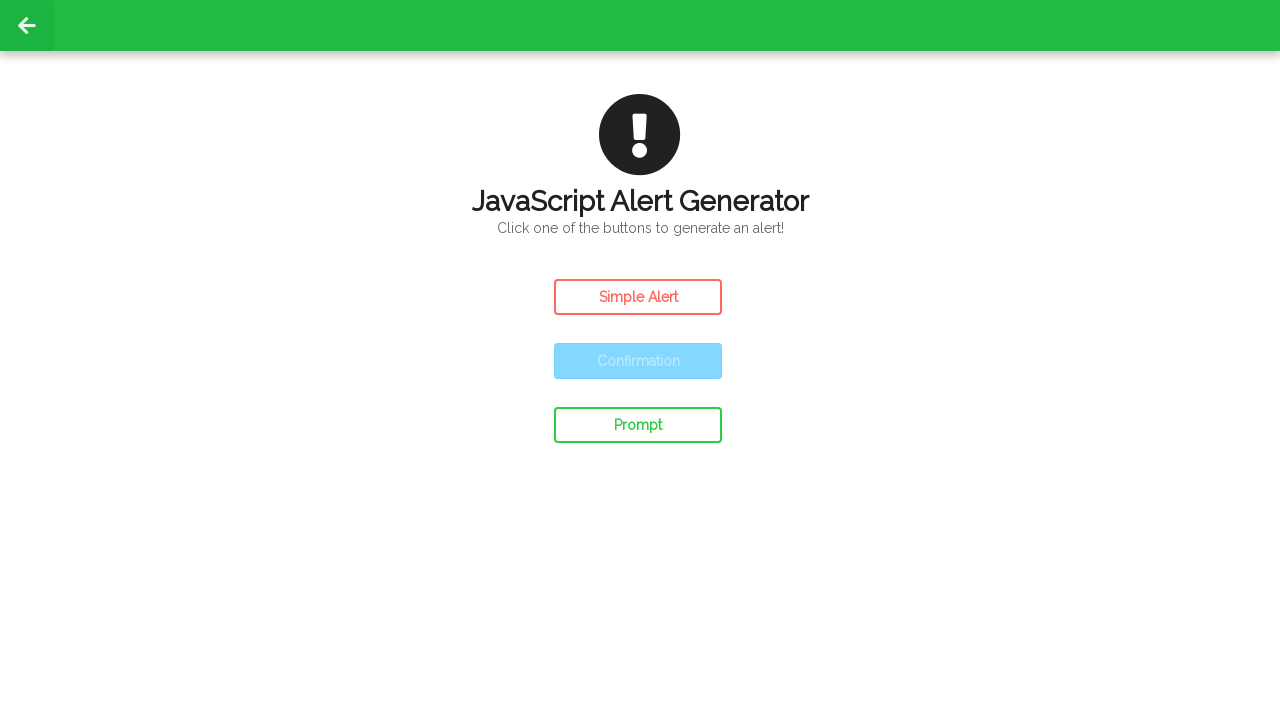

Set up dialog handler to accept alerts
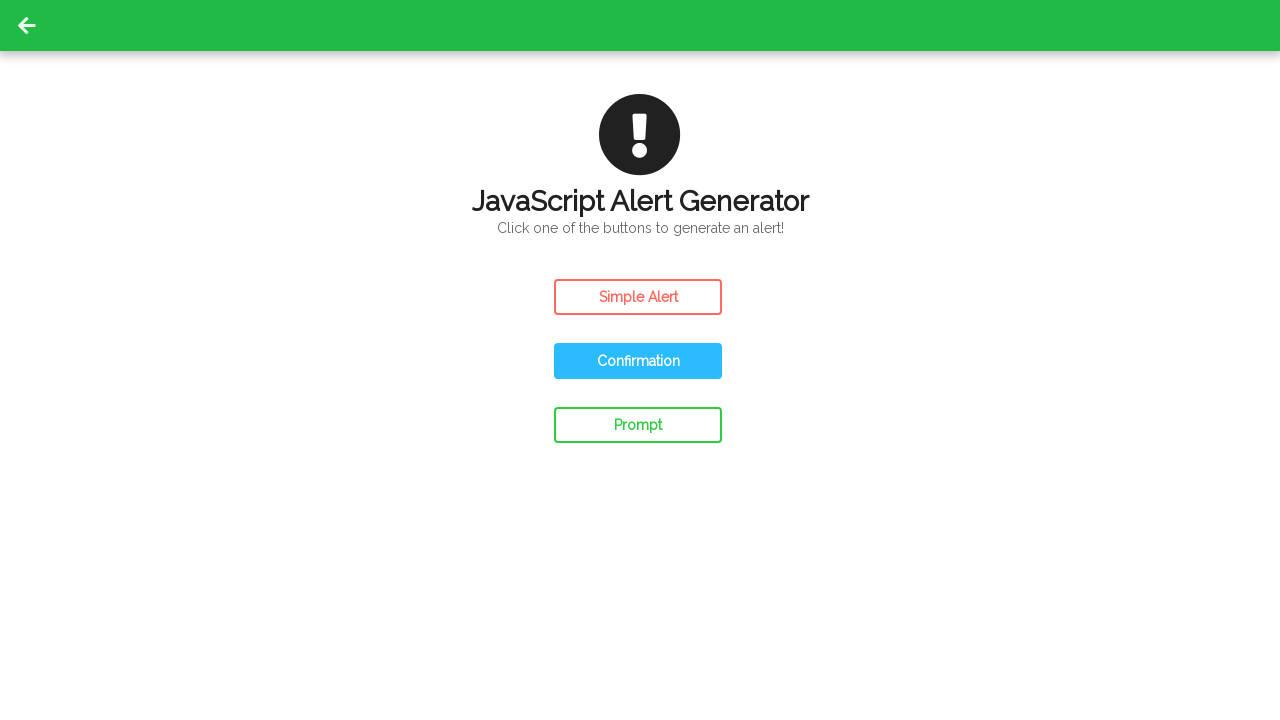

Clicked confirm button and accepted the alert dialog at (638, 361) on #confirm
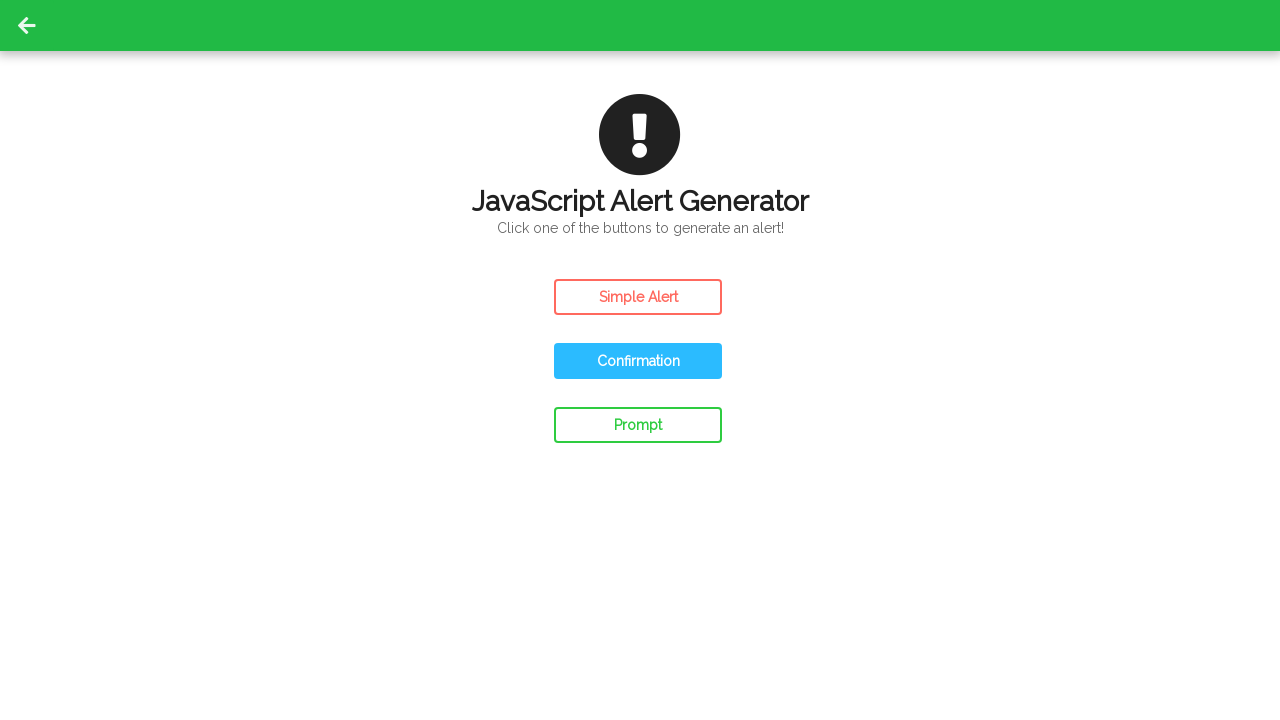

Clicked confirm button to open second alert dialog at (638, 361) on #confirm
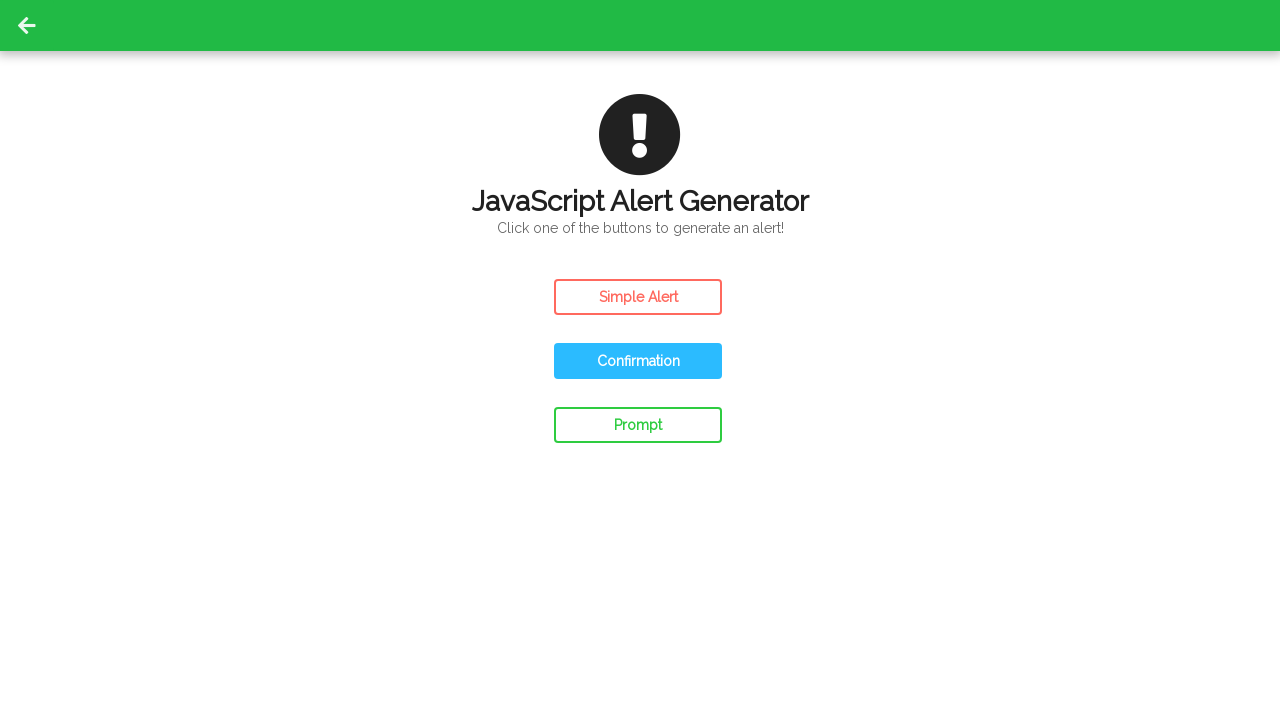

Set up dialog handler to dismiss alerts
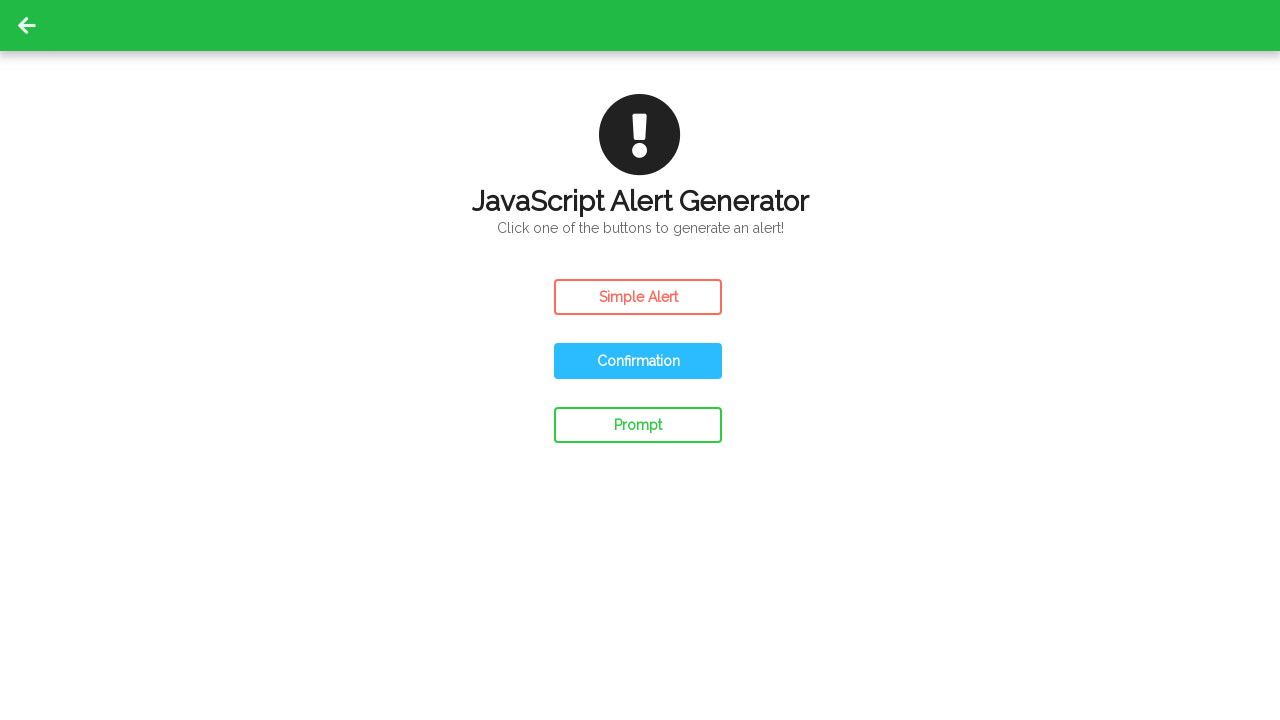

Clicked confirm button and dismissed the alert dialog at (638, 361) on #confirm
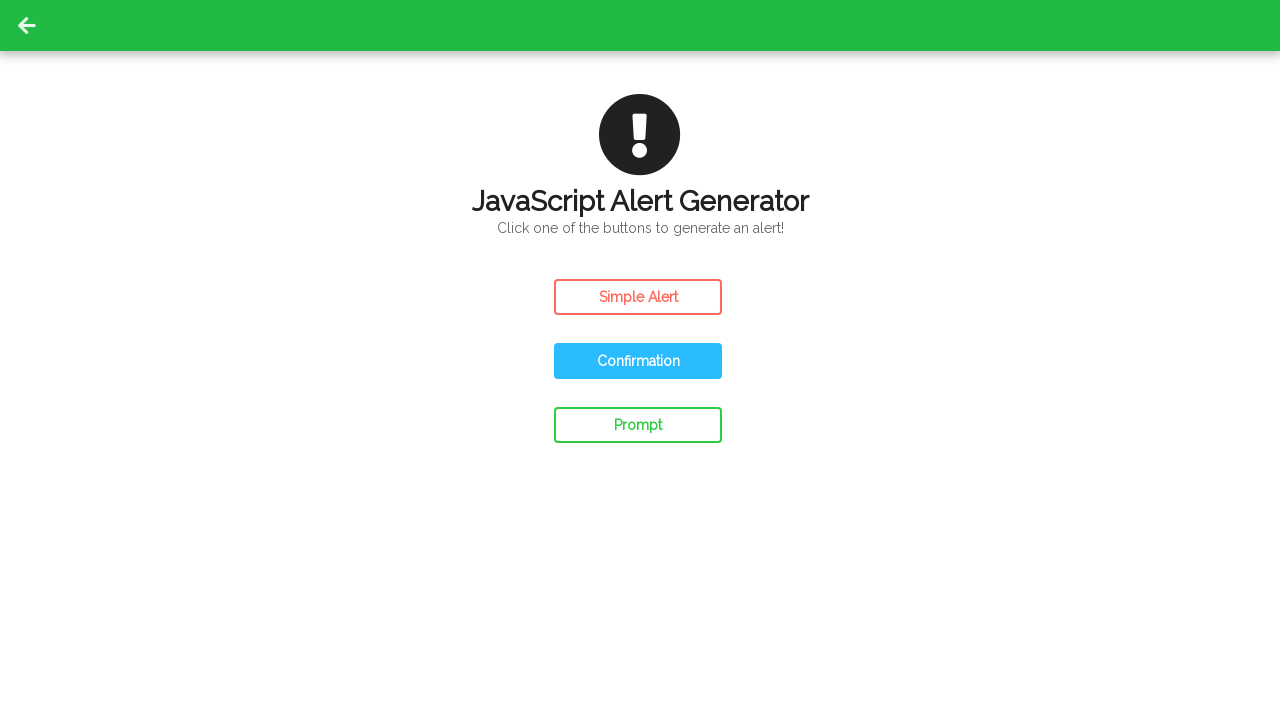

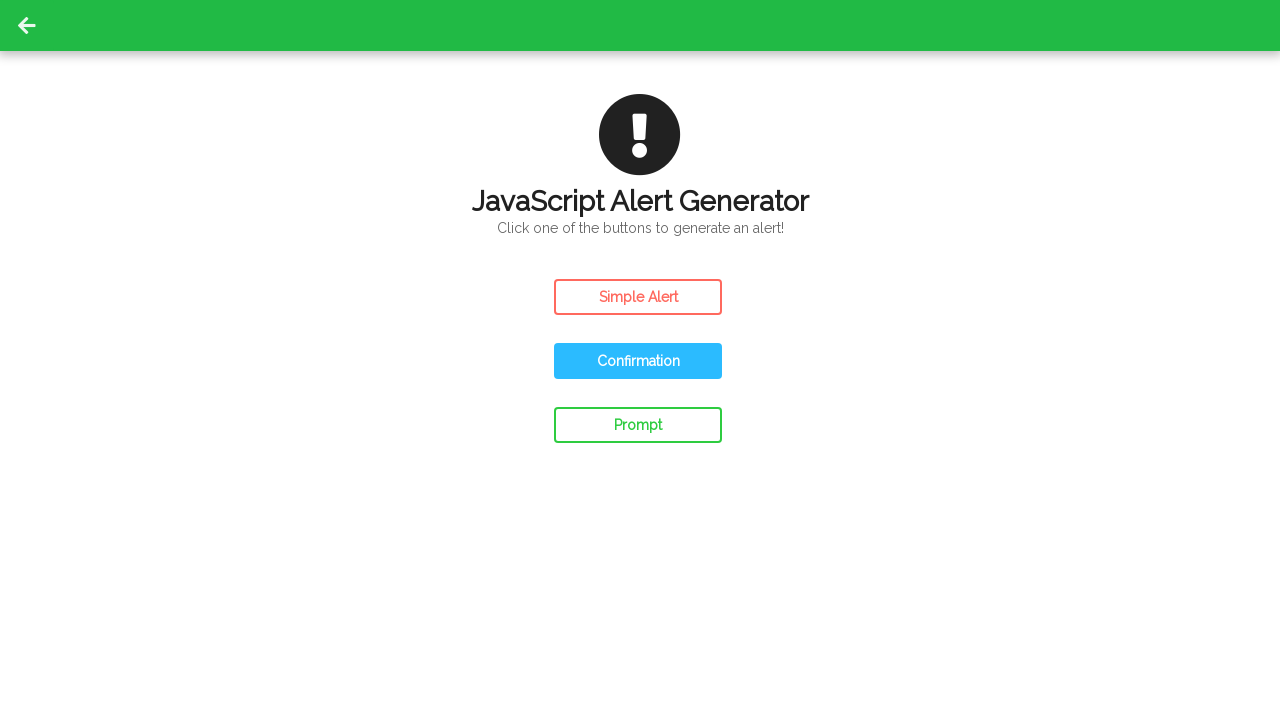